Tests double-click and right-click actions on buttons

Starting URL: https://demoqa.com/buttons

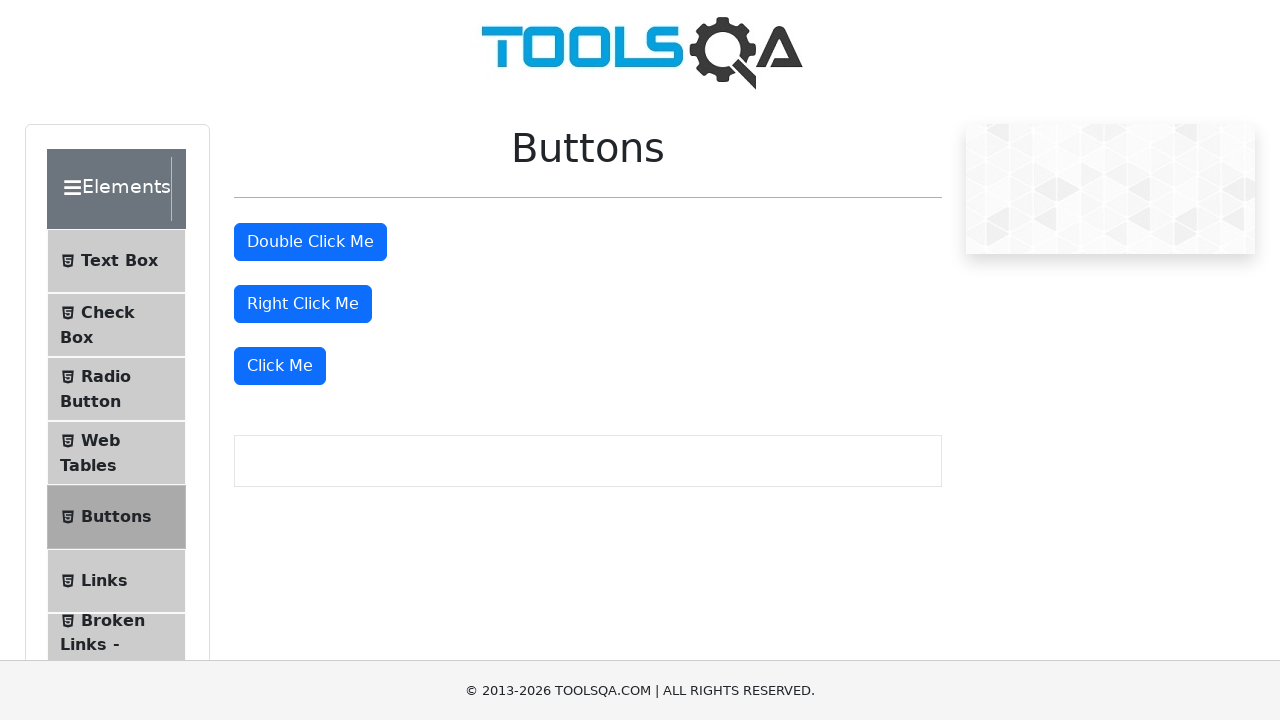

Located all buttons on the page
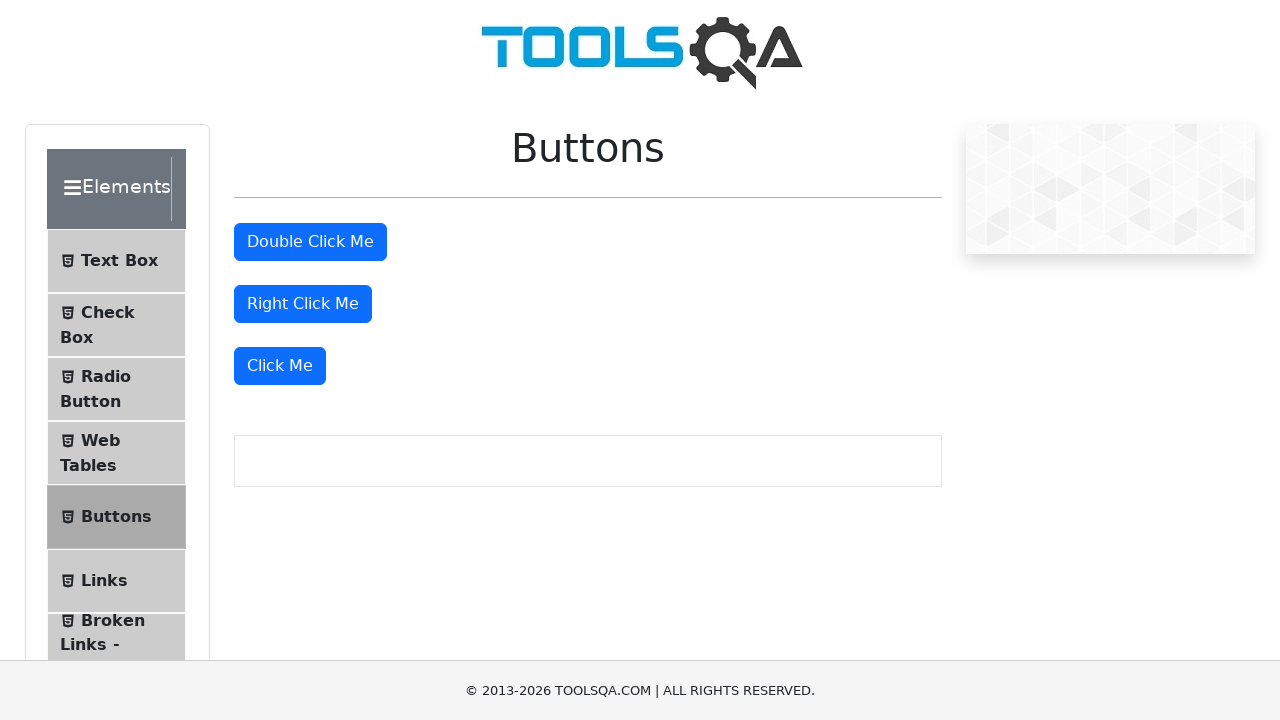

Double-clicked the second button at (310, 242) on [type=button] >> nth=1
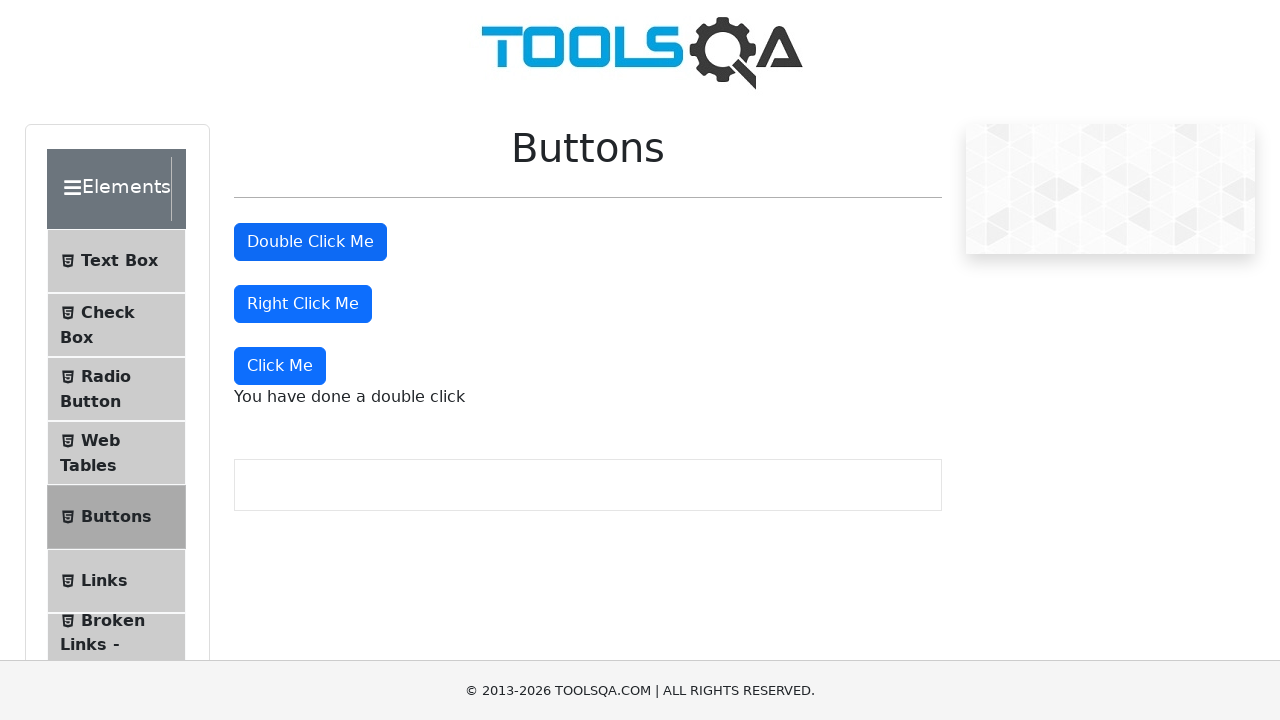

Right-clicked the third button at (303, 304) on [type=button] >> nth=2
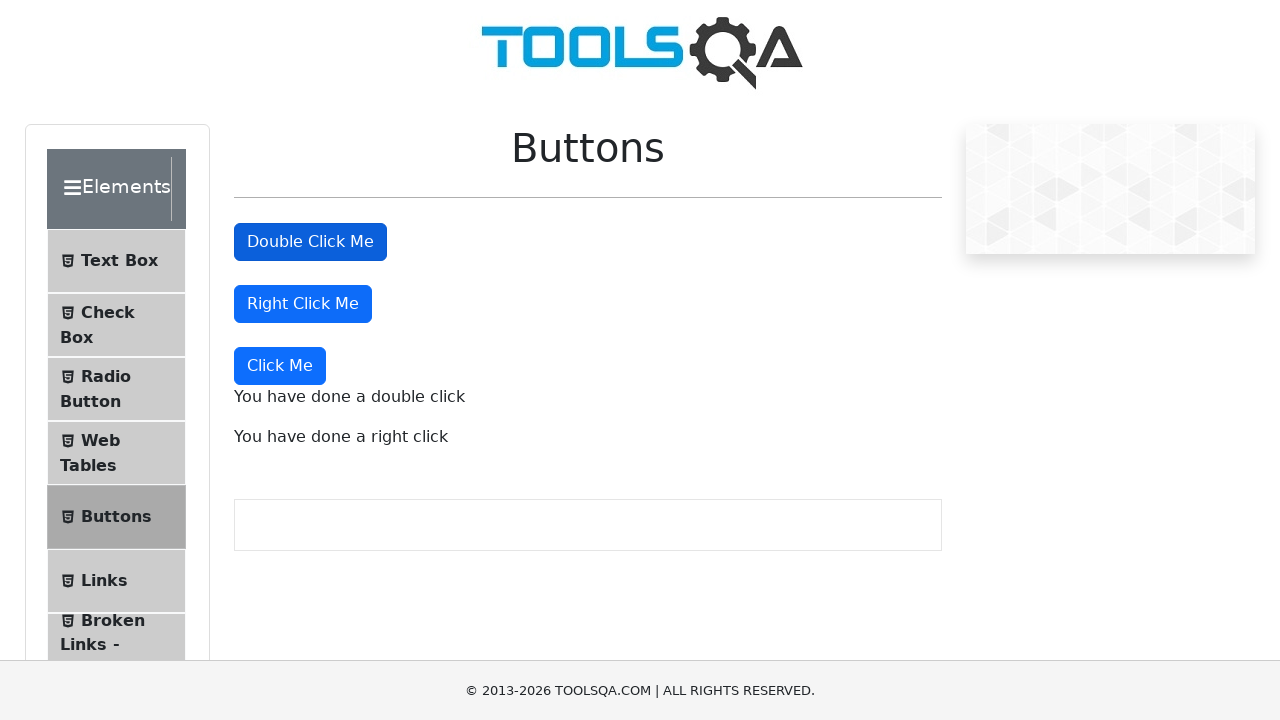

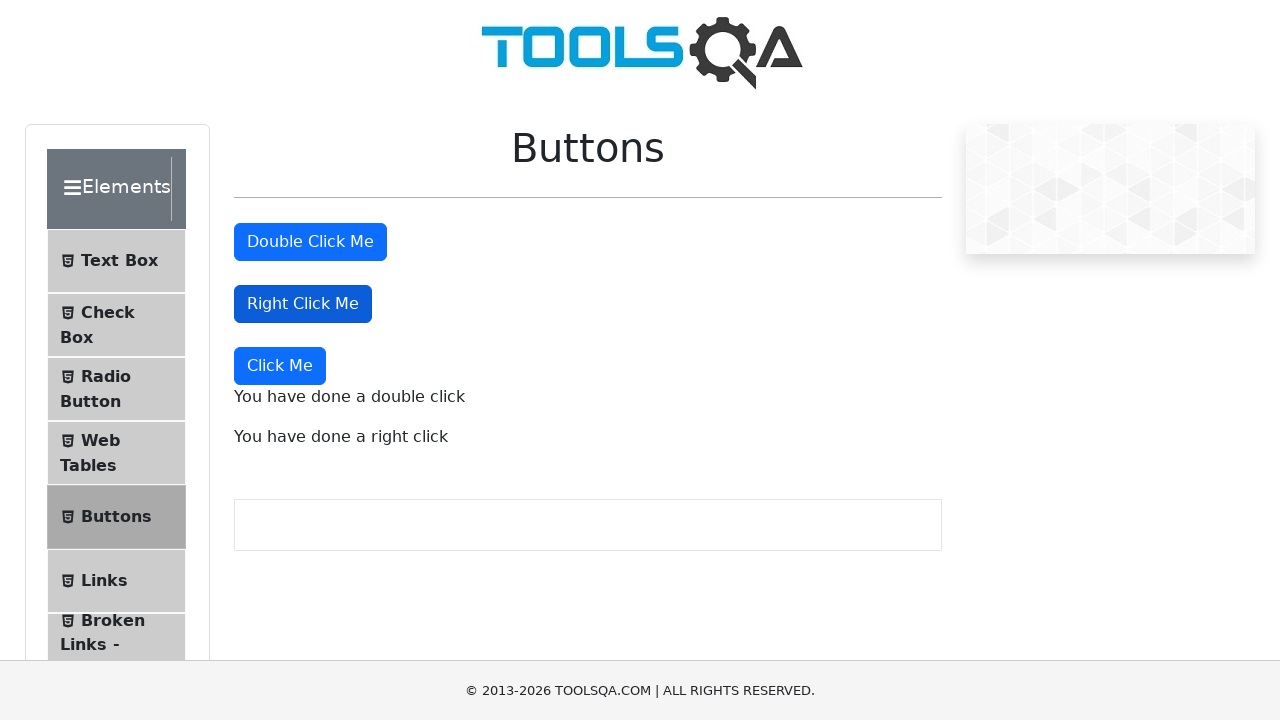